Tests the text box form validation by entering an invalid email format (missing @ symbol) and submitting to verify error handling.

Starting URL: https://demoqa.com/text-box

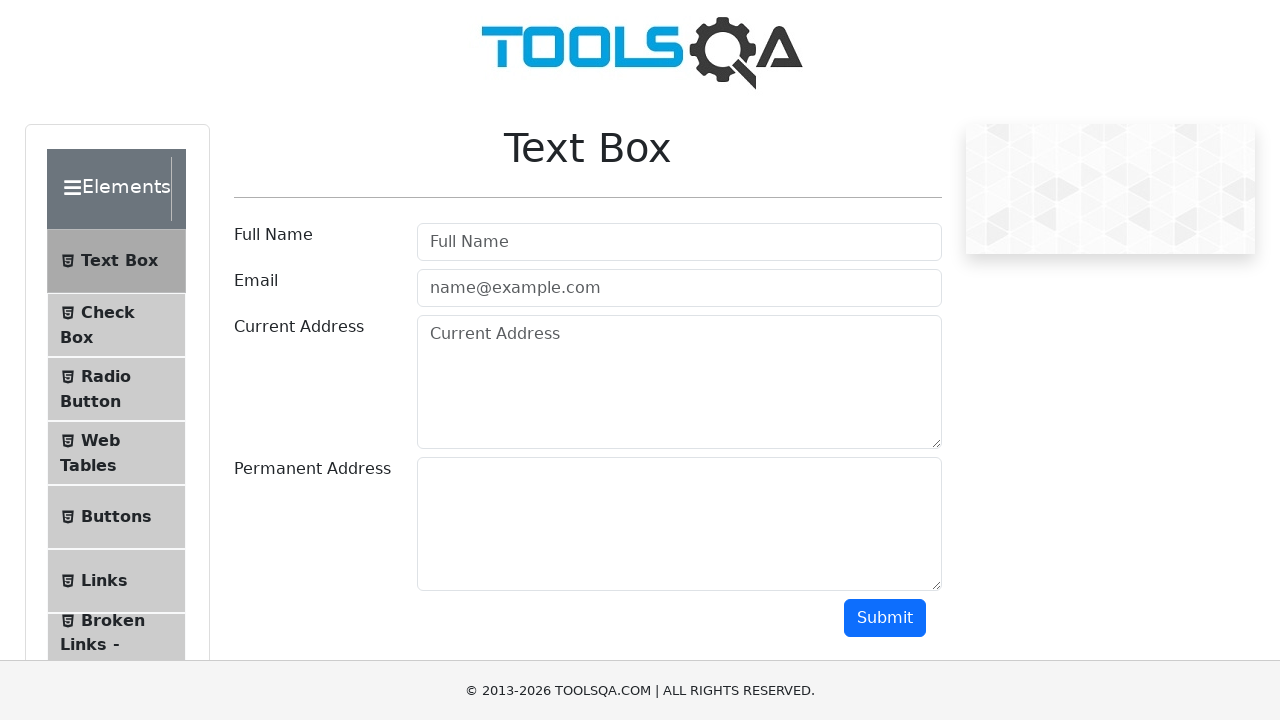

Filled email field with invalid email format 'vardpavard.one.lt' (missing @ symbol) on #userEmail
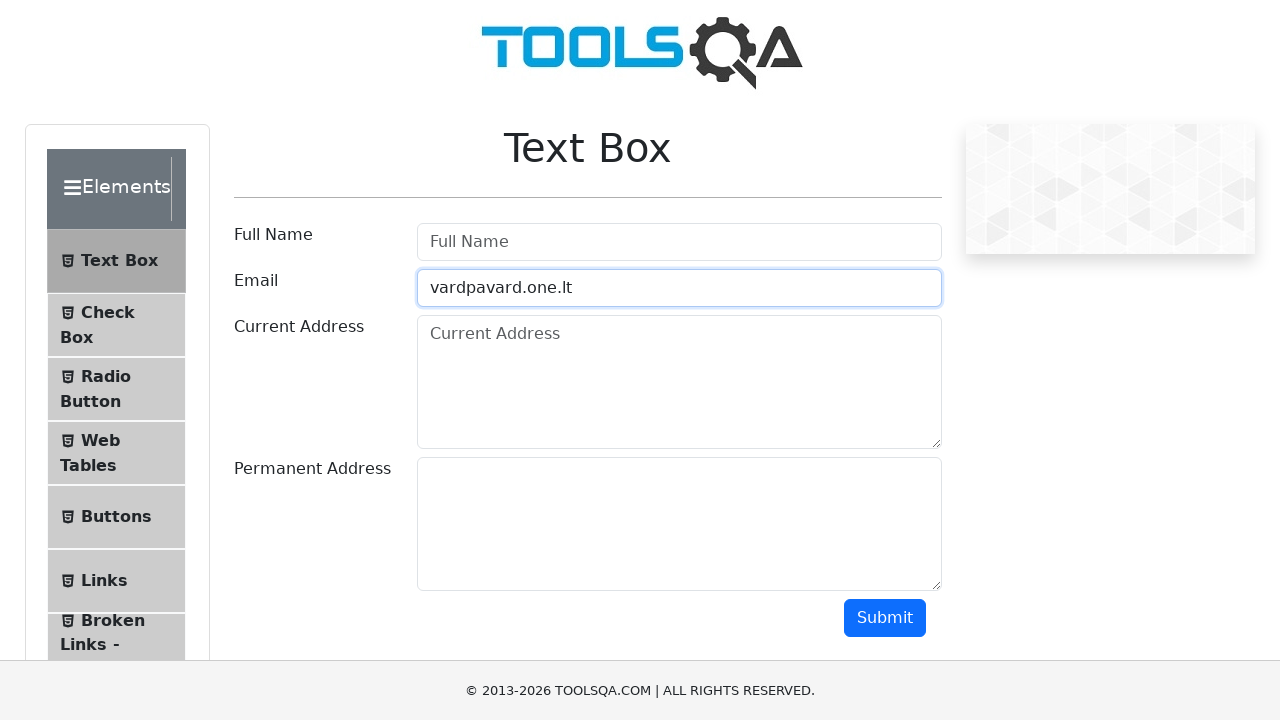

Clicked submit button to validate form at (885, 618) on #userForm button
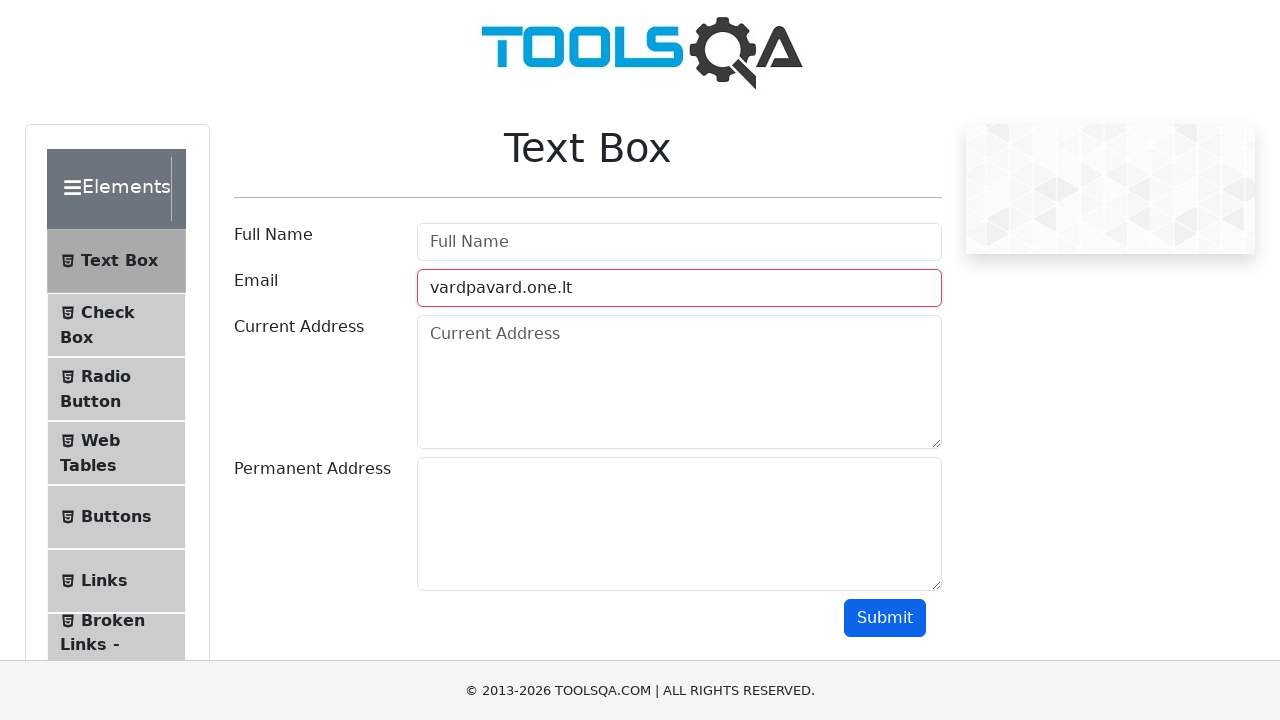

Email field displayed error state confirming validation failure for invalid email format
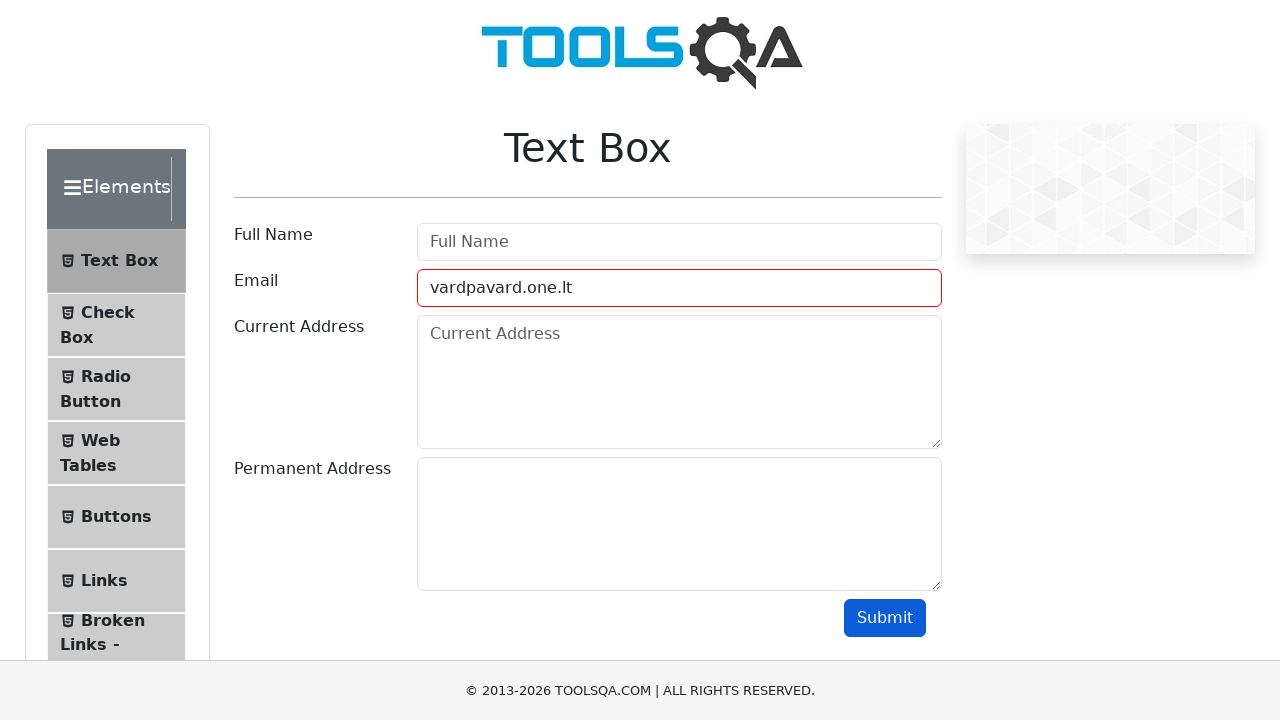

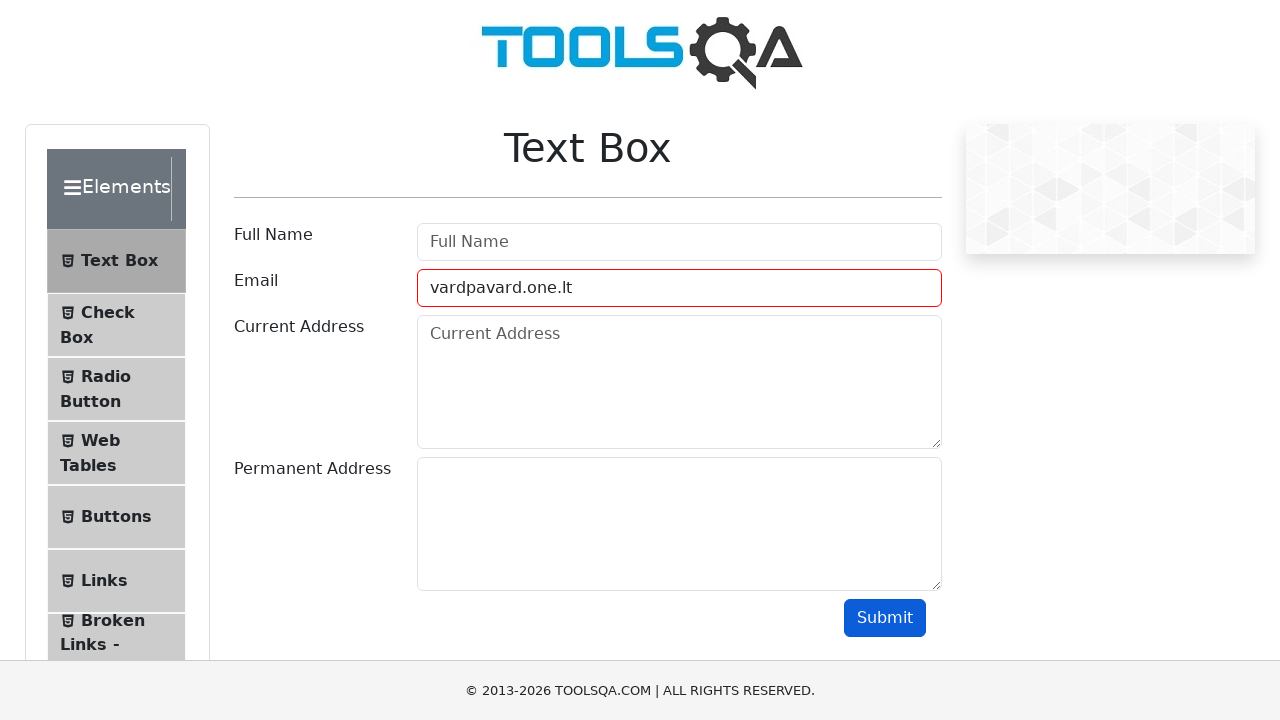